Tests the random.org integer generator by filling in the form with minimum, maximum, and total count values, then submitting to generate random numbers.

Starting URL: http://random.org/integers/

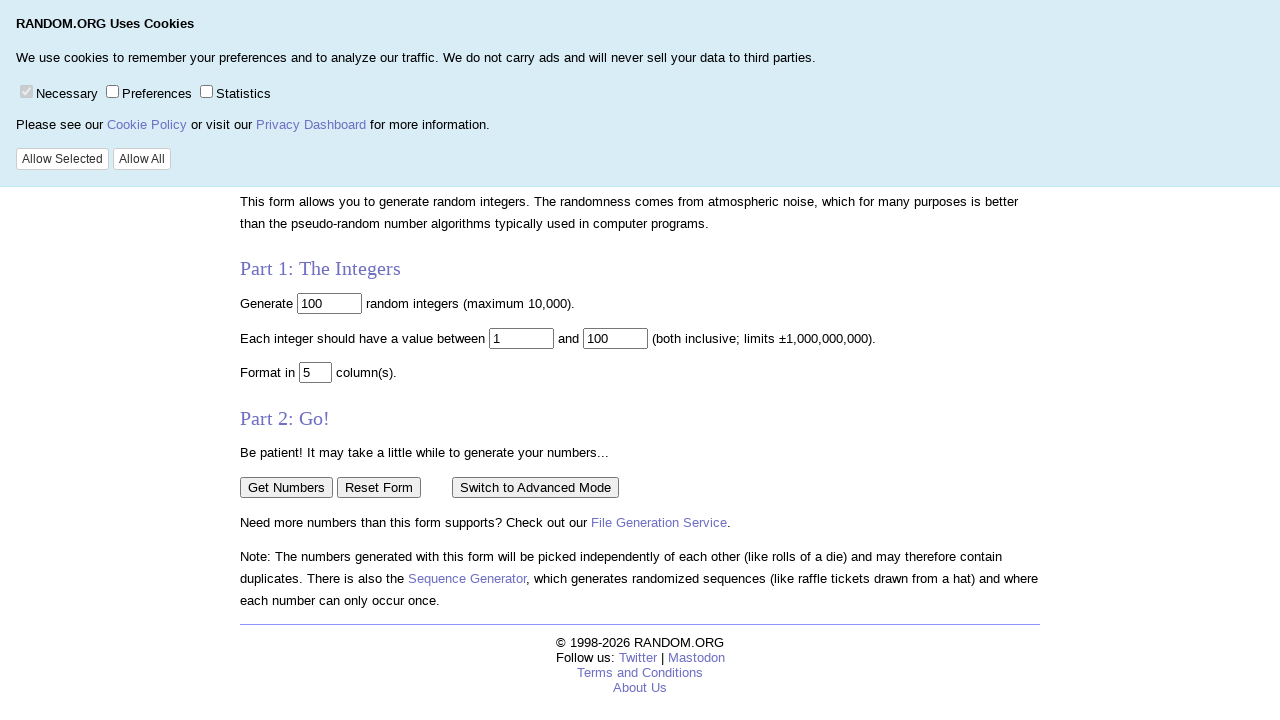

Cleared the 'num' field (total count) on input[name='num']
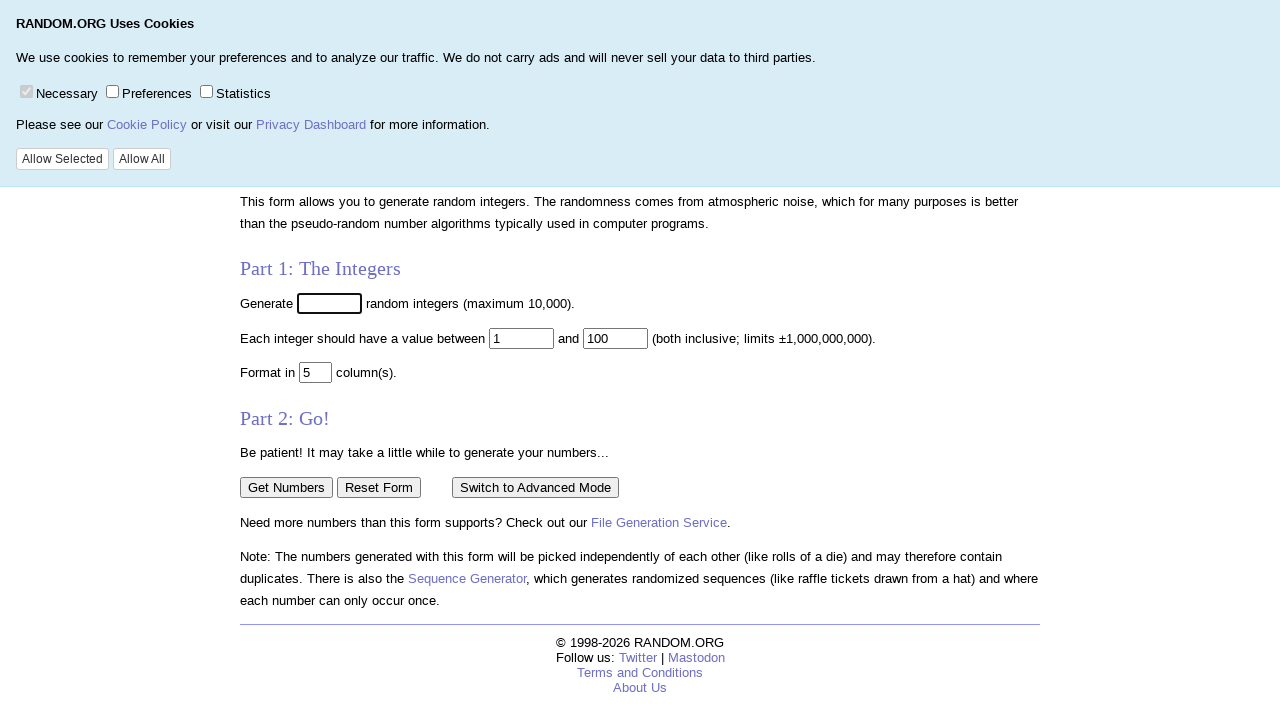

Filled 'num' field with value 100 on input[name='num']
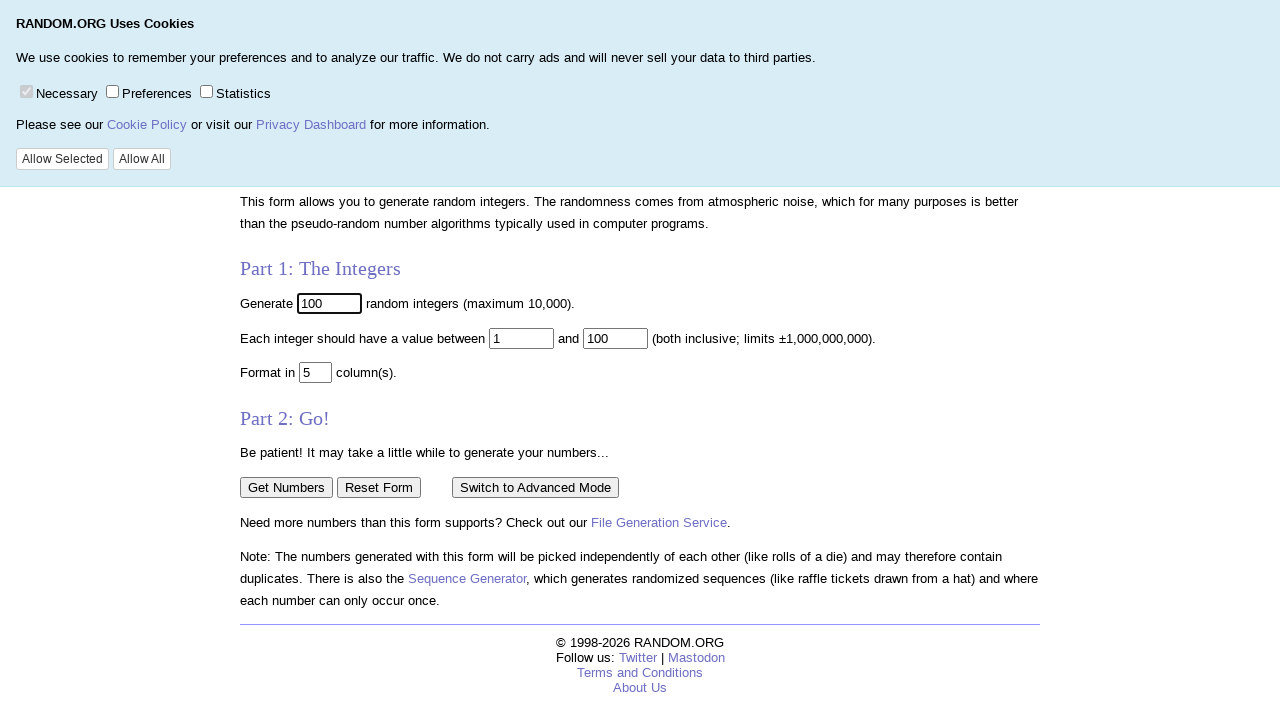

Cleared the 'min' field (minimum value) on input[name='min']
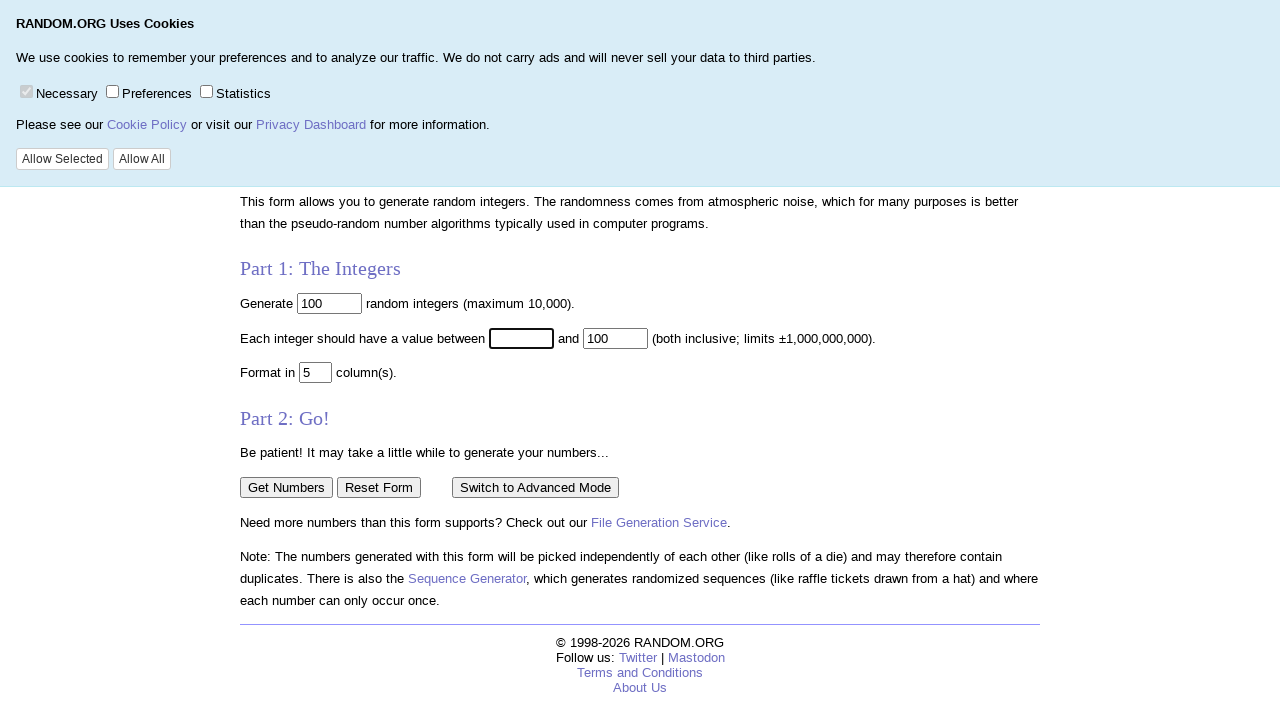

Filled 'min' field with value 0 on input[name='min']
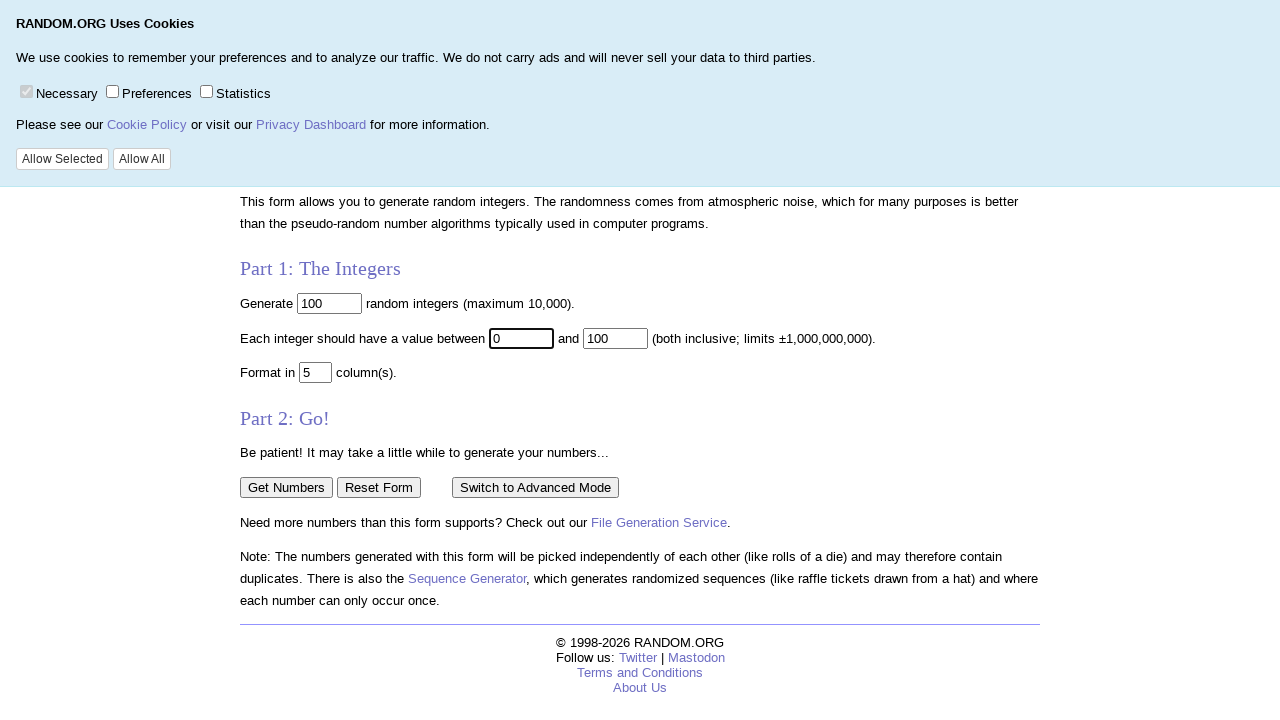

Cleared the 'max' field (maximum value) on input[name='max']
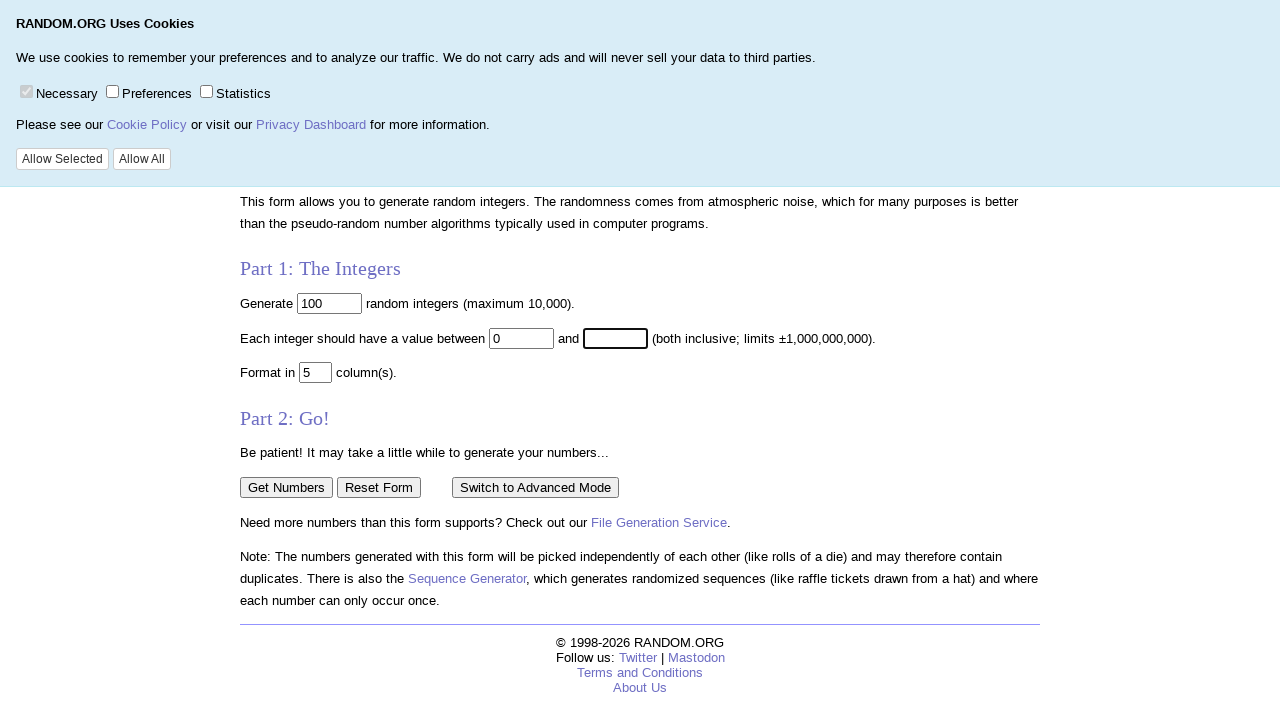

Filled 'max' field with value 9 on input[name='max']
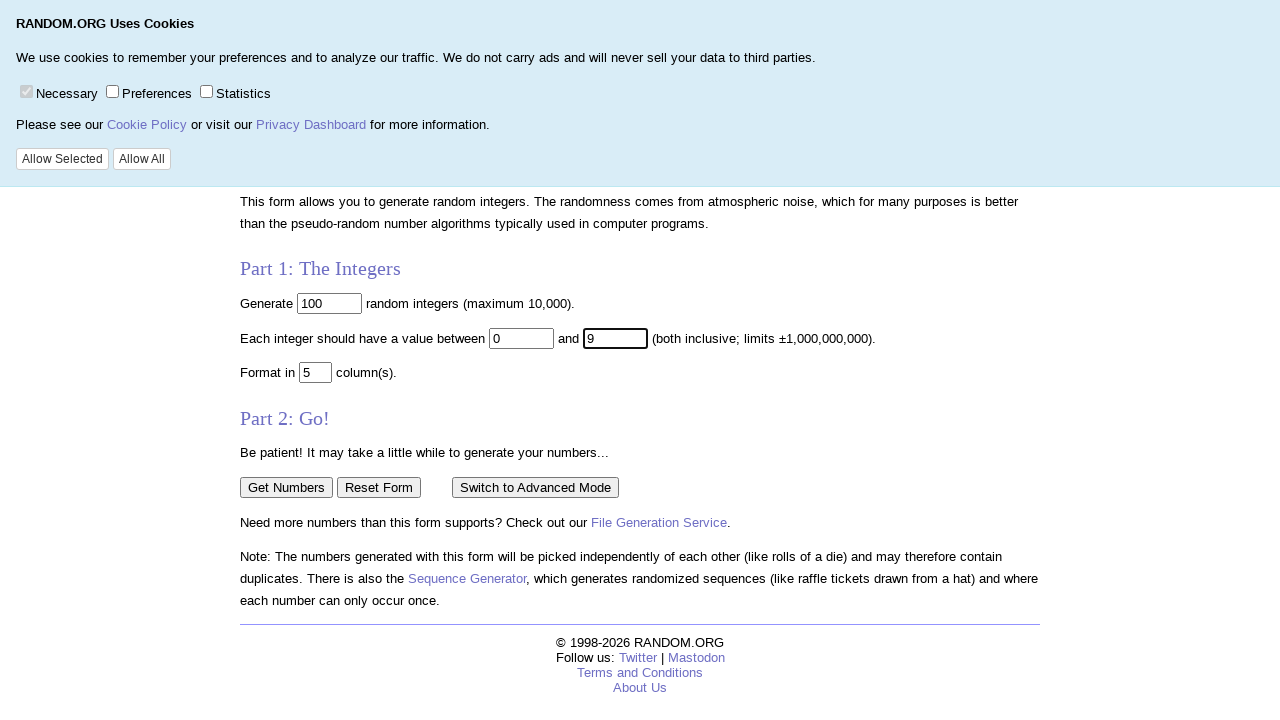

Submitted the form by pressing Enter on the 'max' field on input[name='max']
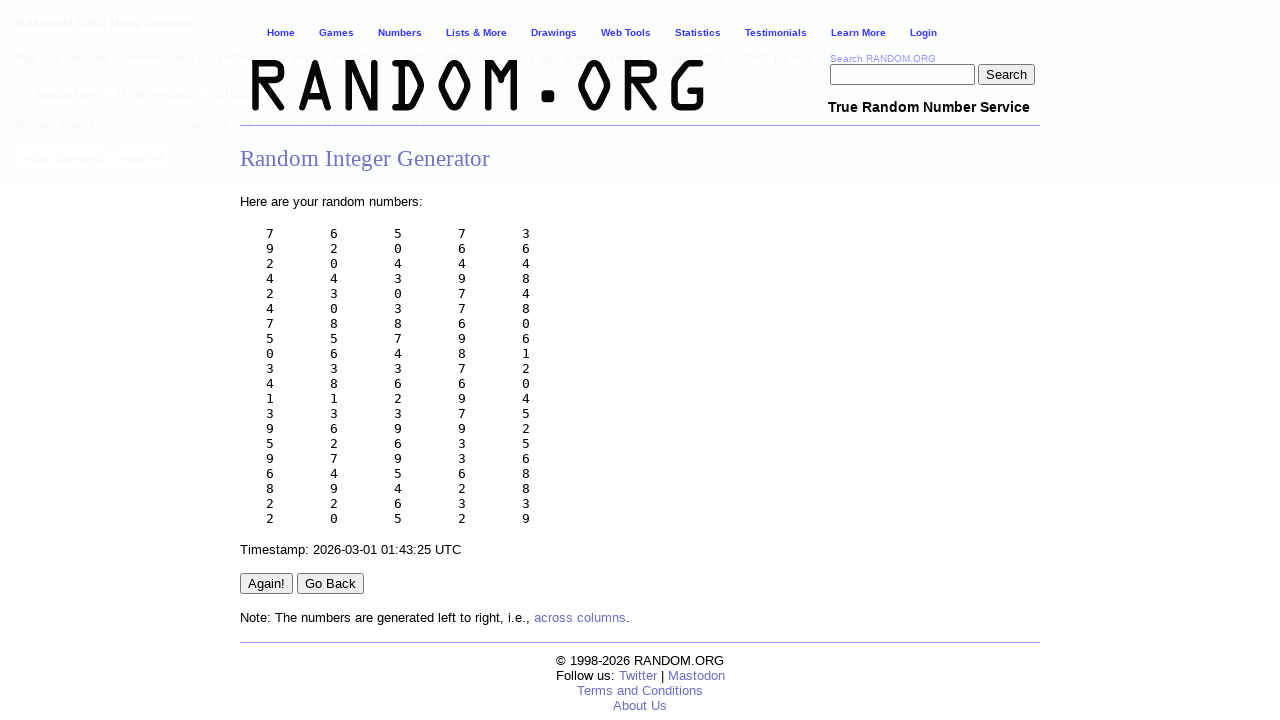

Random numbers generated and results loaded
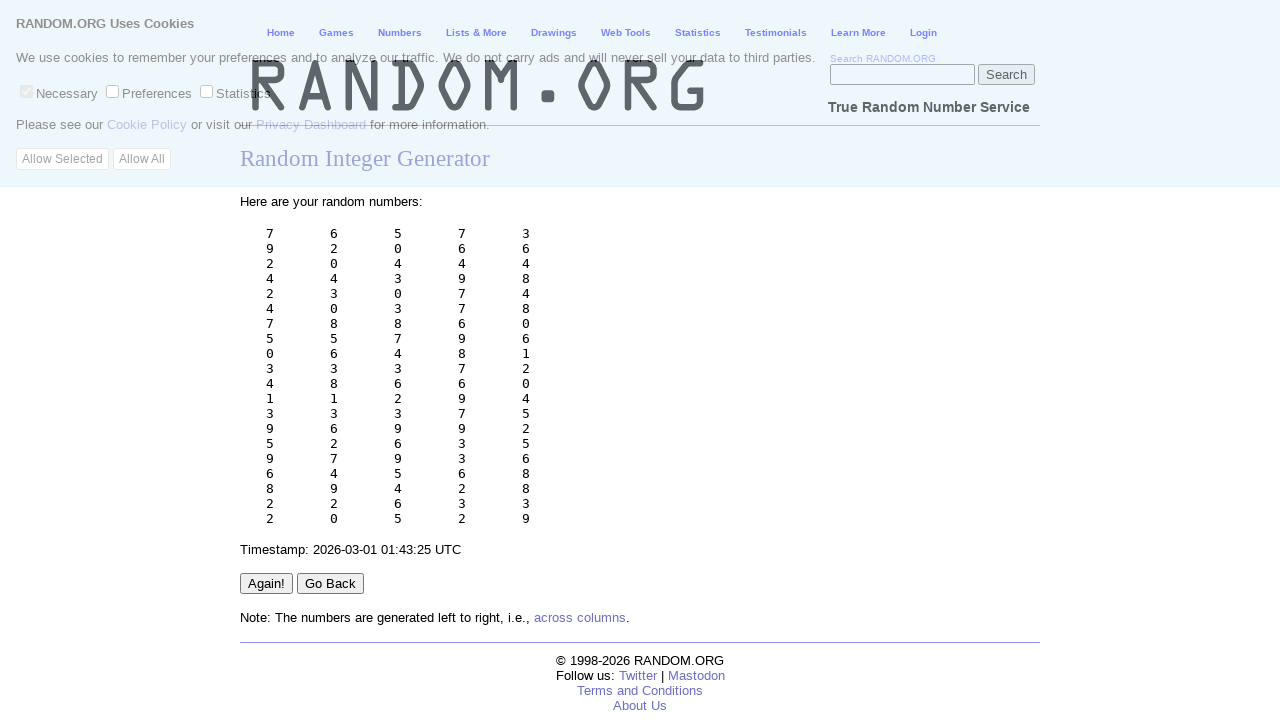

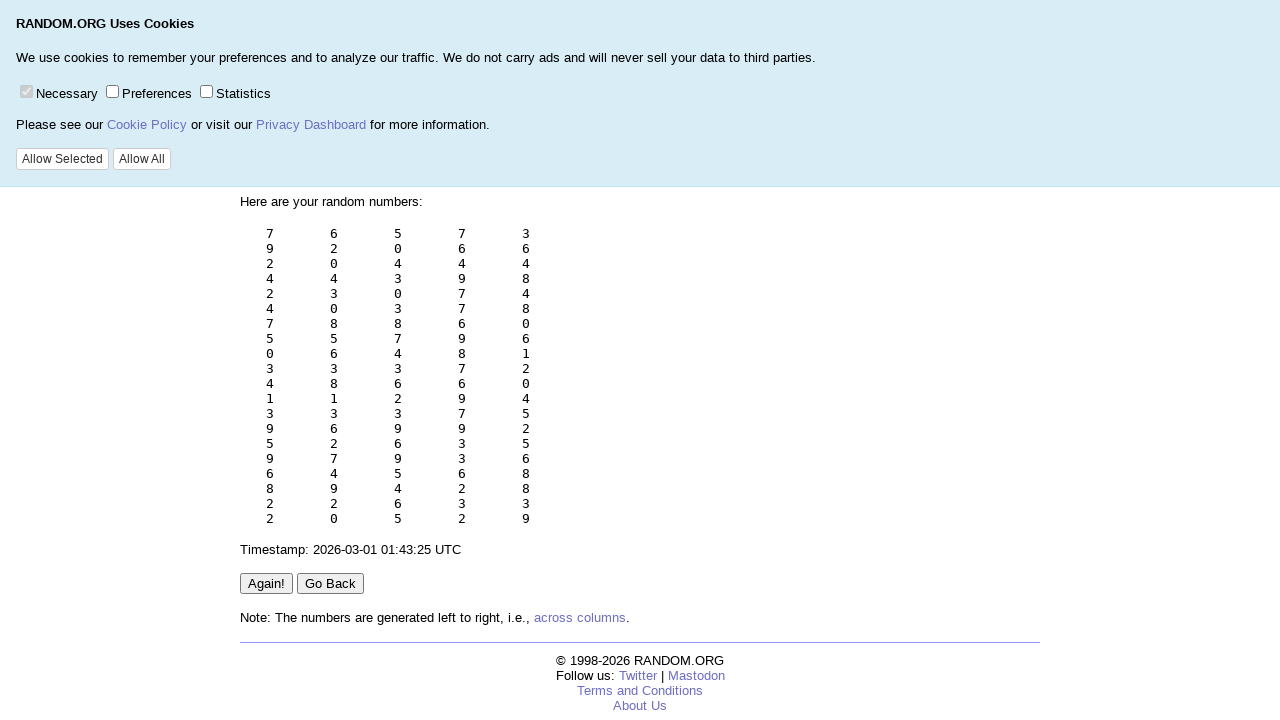